Tests multiplication with invalid second operand to verify error handling

Starting URL: https://gerabarud.github.io/is3-calculadora/

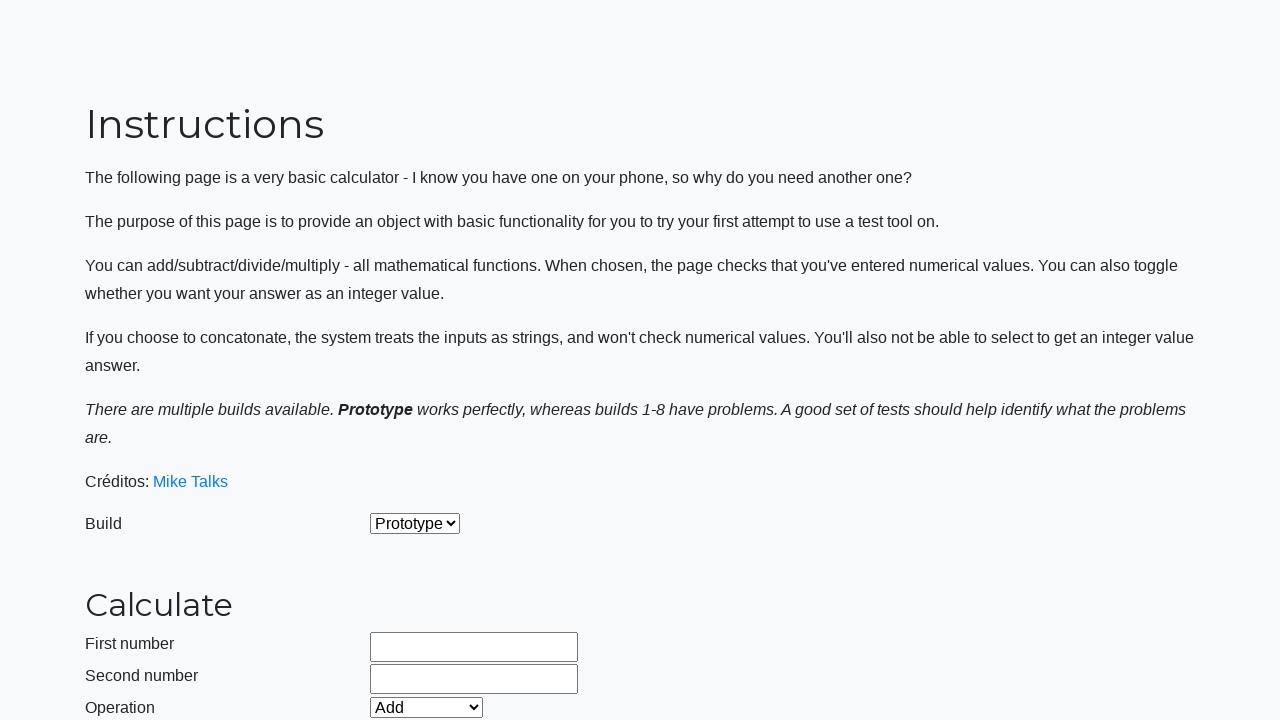

Selected Multiply operation from dropdown on #selectOperationDropdown
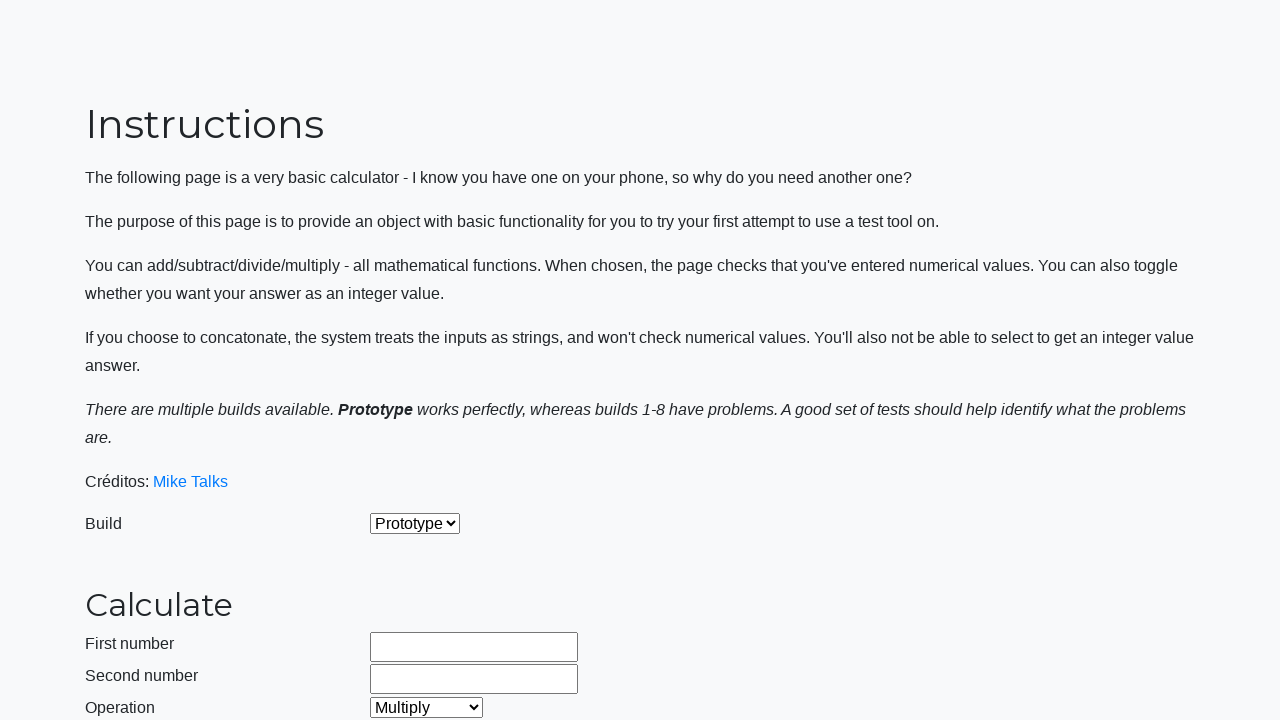

Filled first operand with 99999999999 on #number1Field
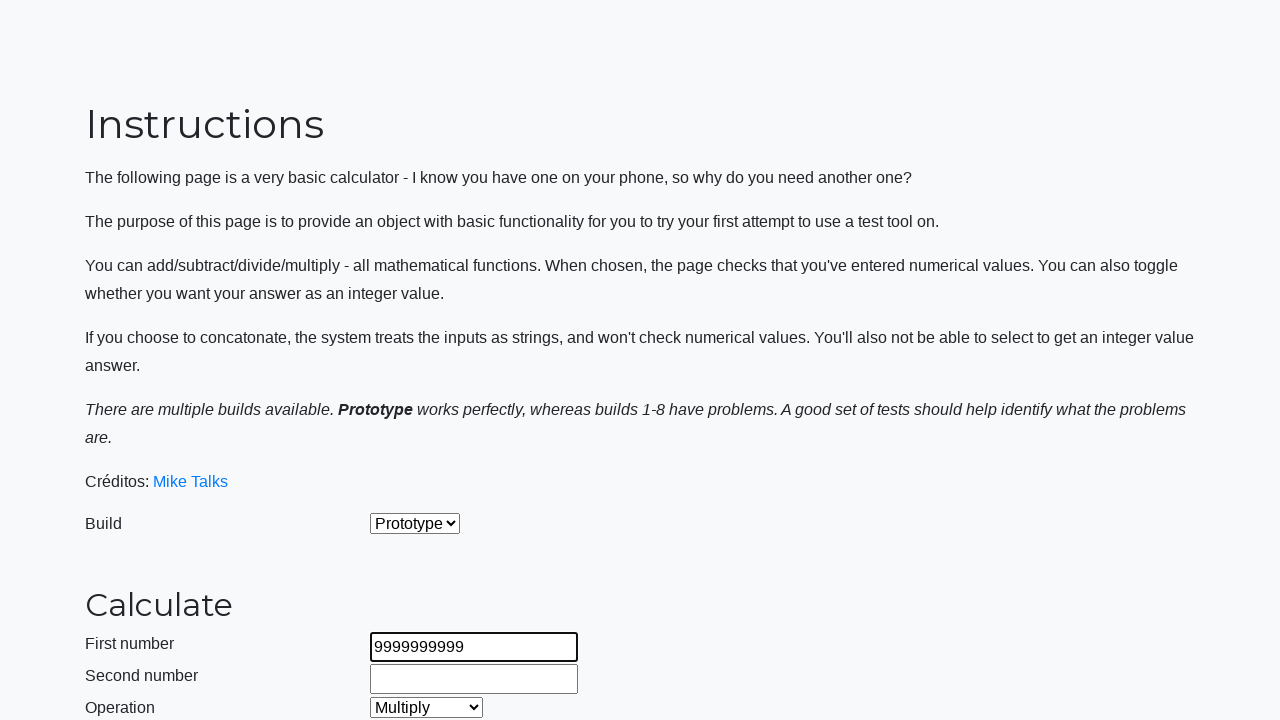

Filled second operand with invalid input '-.' to test error handling on #number2Field
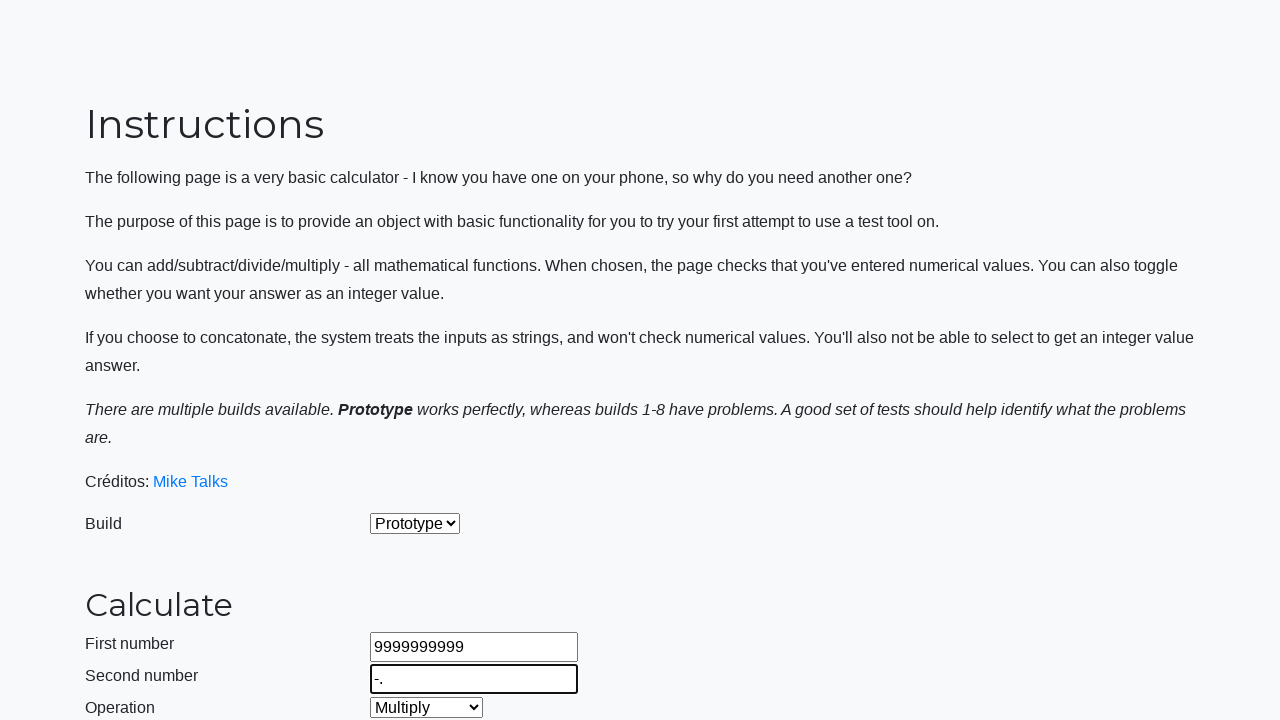

Clicked calculate button to trigger error at (422, 451) on #calculateButton
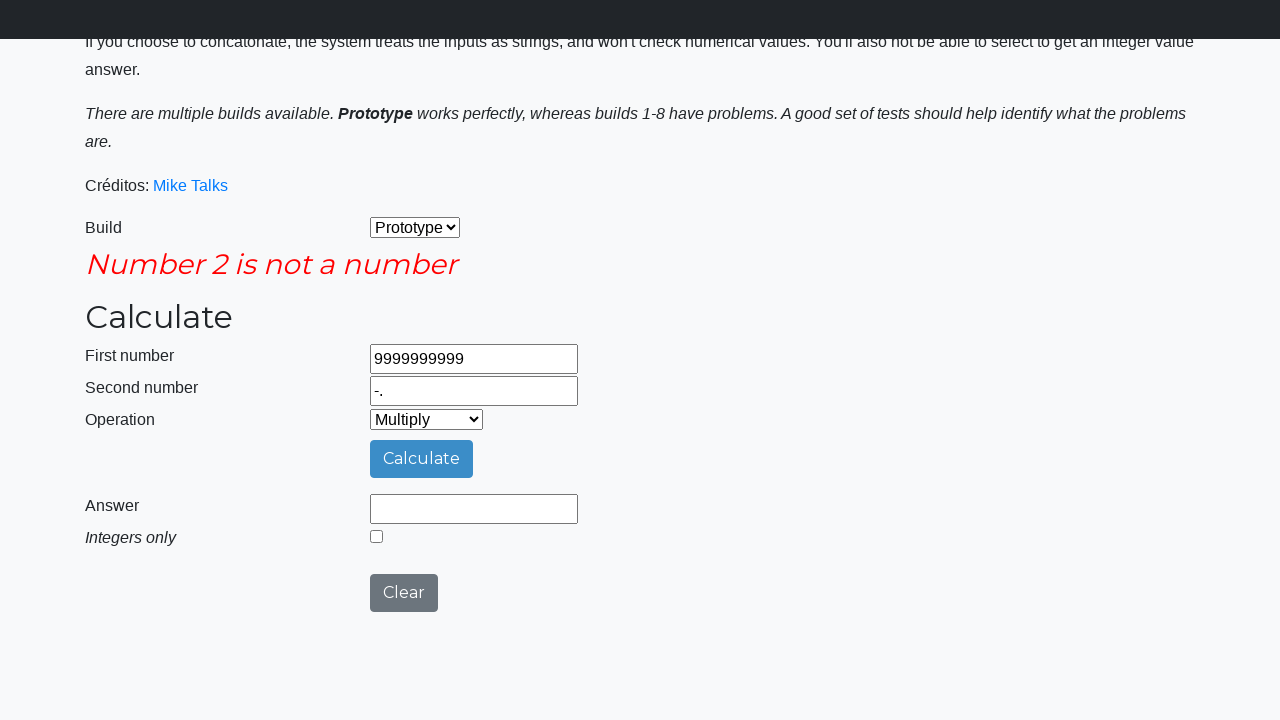

Waited for error message to appear
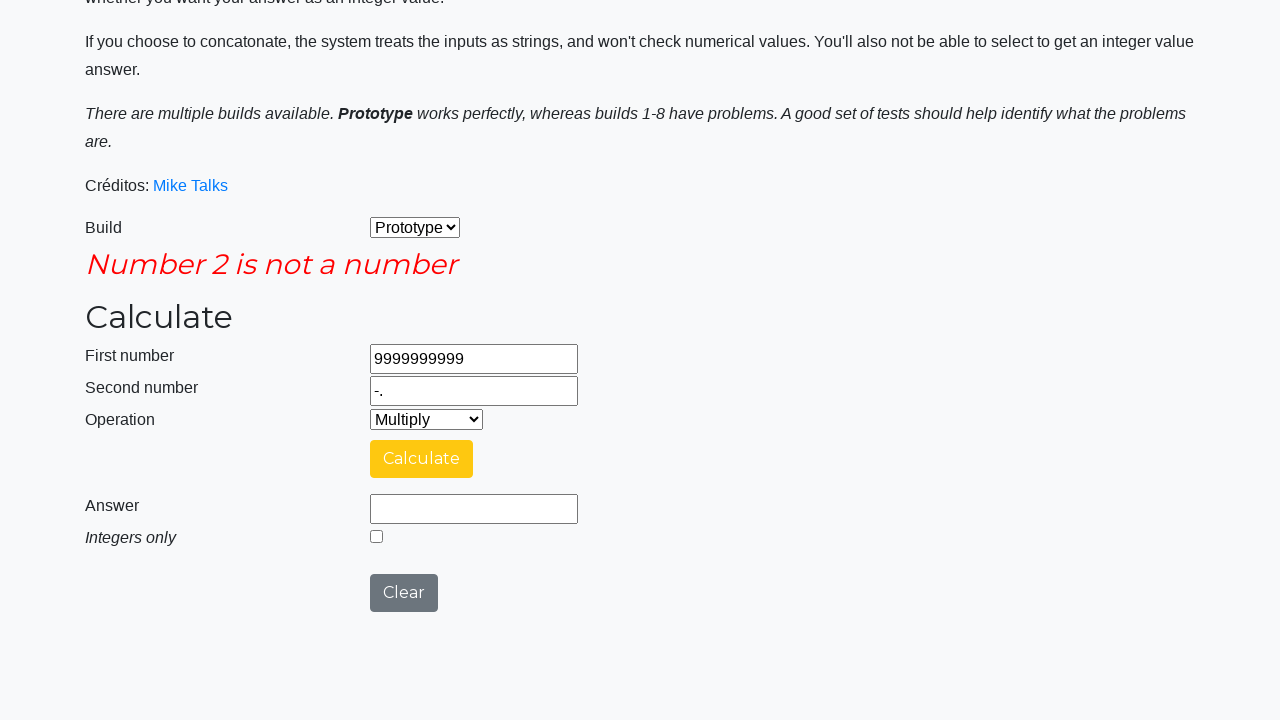

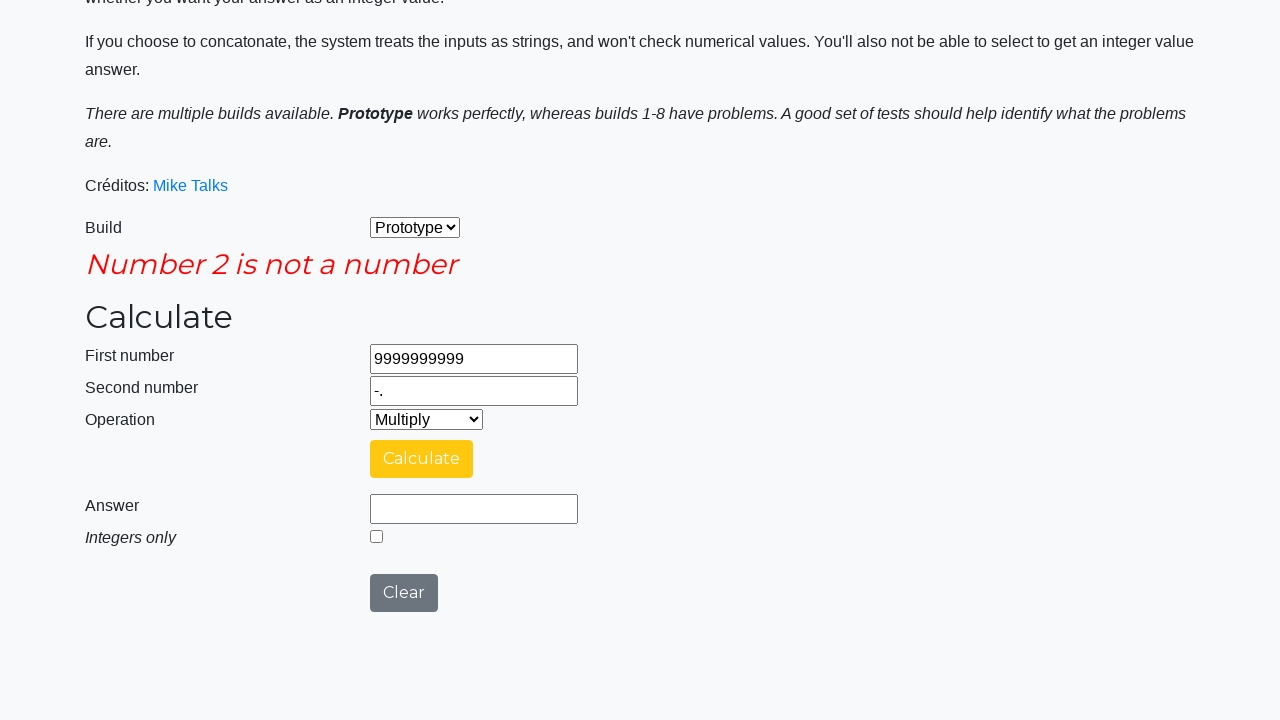